Tests that todo data persists after page reload

Starting URL: https://demo.playwright.dev/todomvc

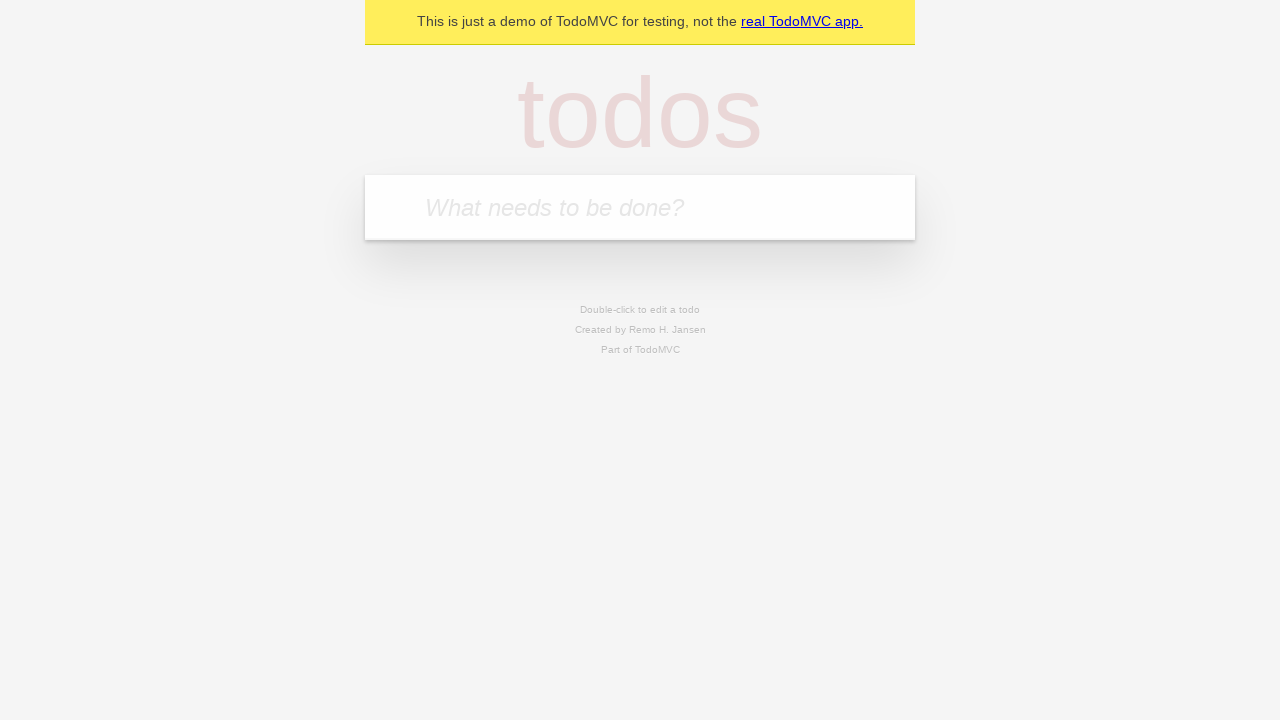

Filled todo input with 'watch monty python' on internal:attr=[placeholder="What needs to be done?"i]
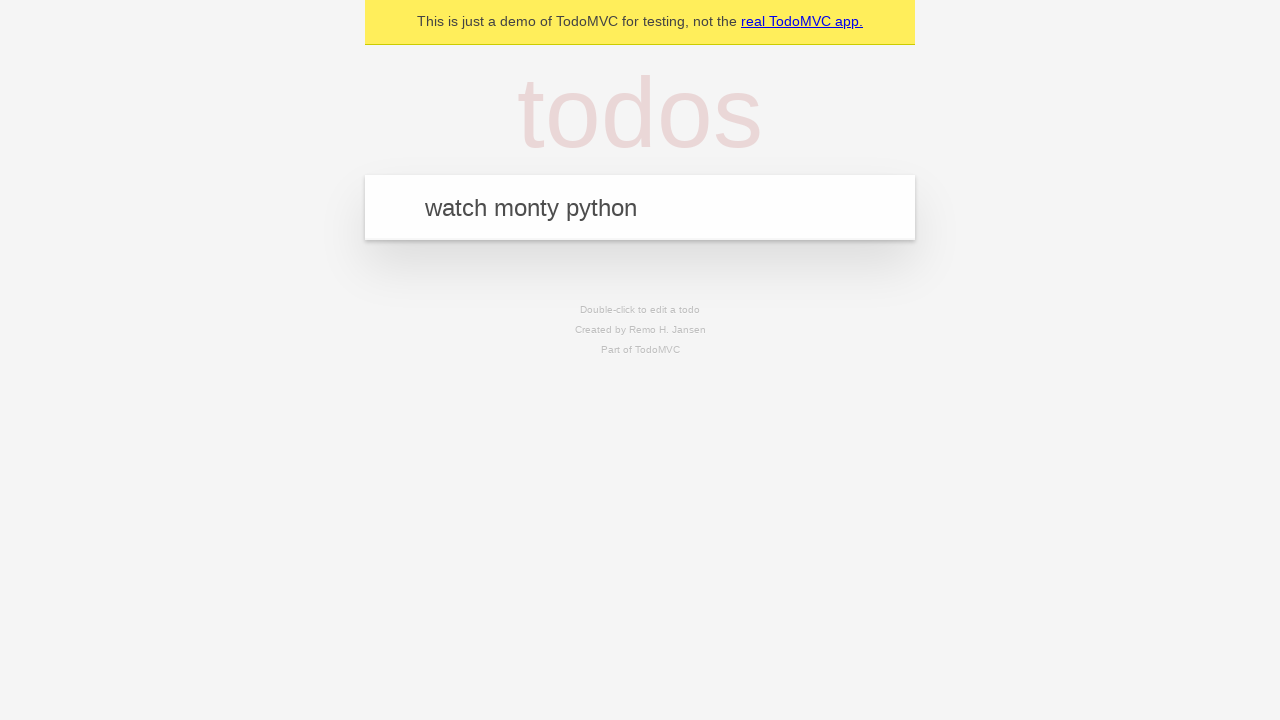

Pressed Enter to create todo 'watch monty python' on internal:attr=[placeholder="What needs to be done?"i]
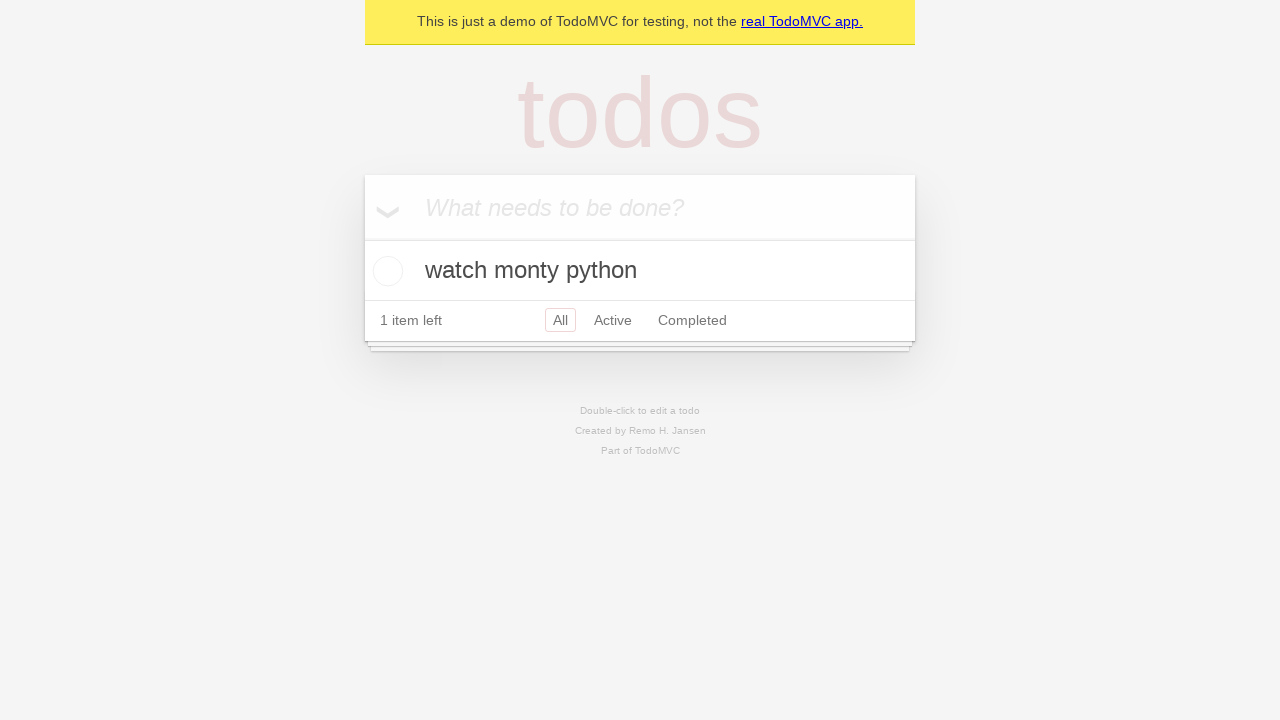

Filled todo input with 'feed the cat' on internal:attr=[placeholder="What needs to be done?"i]
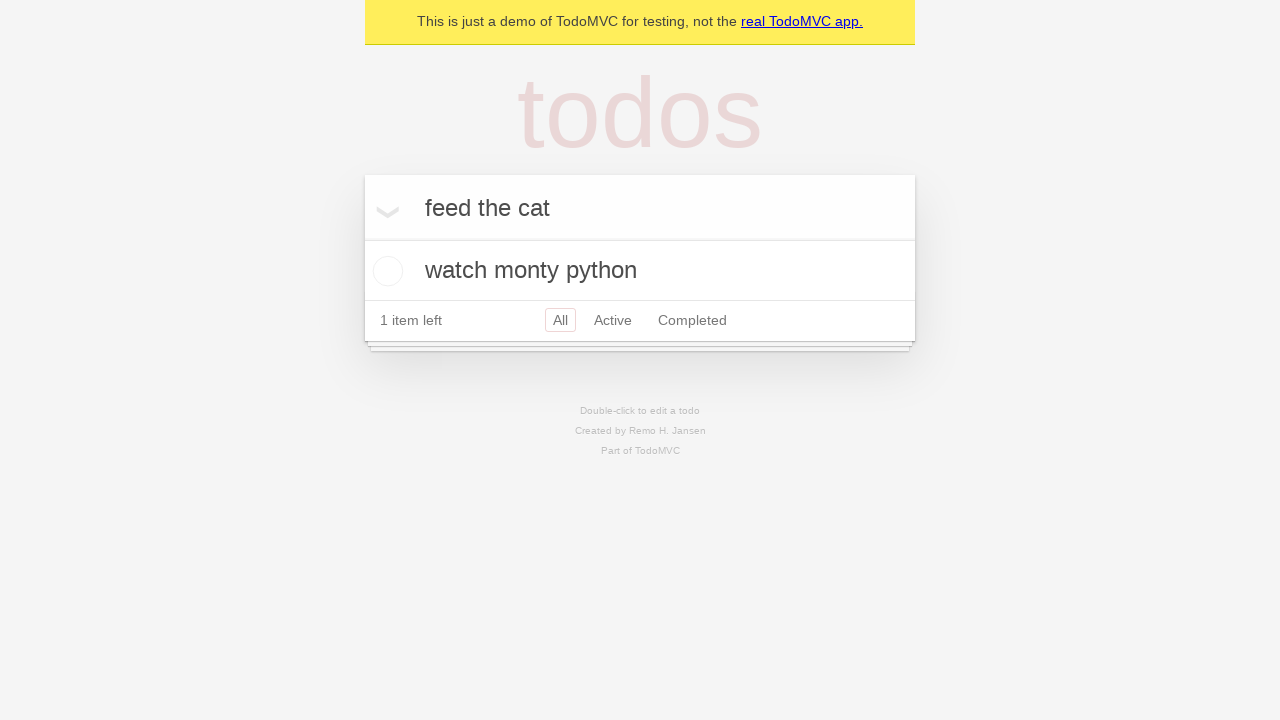

Pressed Enter to create todo 'feed the cat' on internal:attr=[placeholder="What needs to be done?"i]
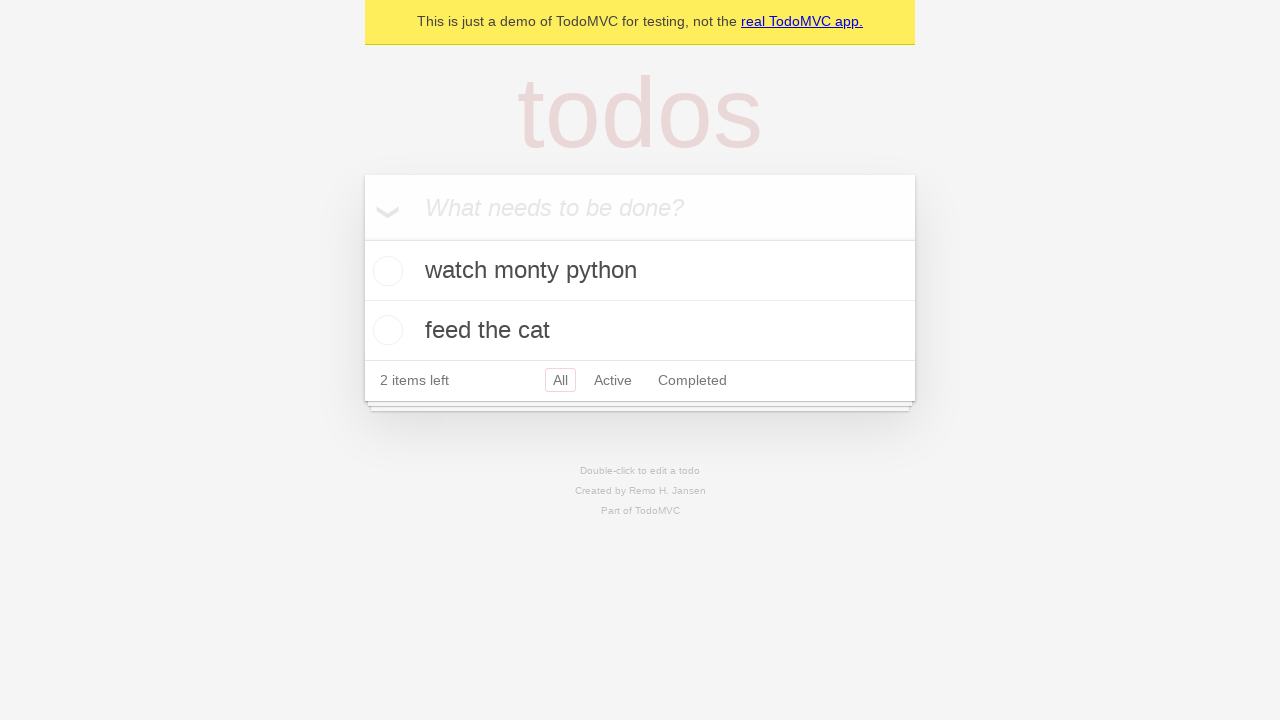

Located all todo items on the page
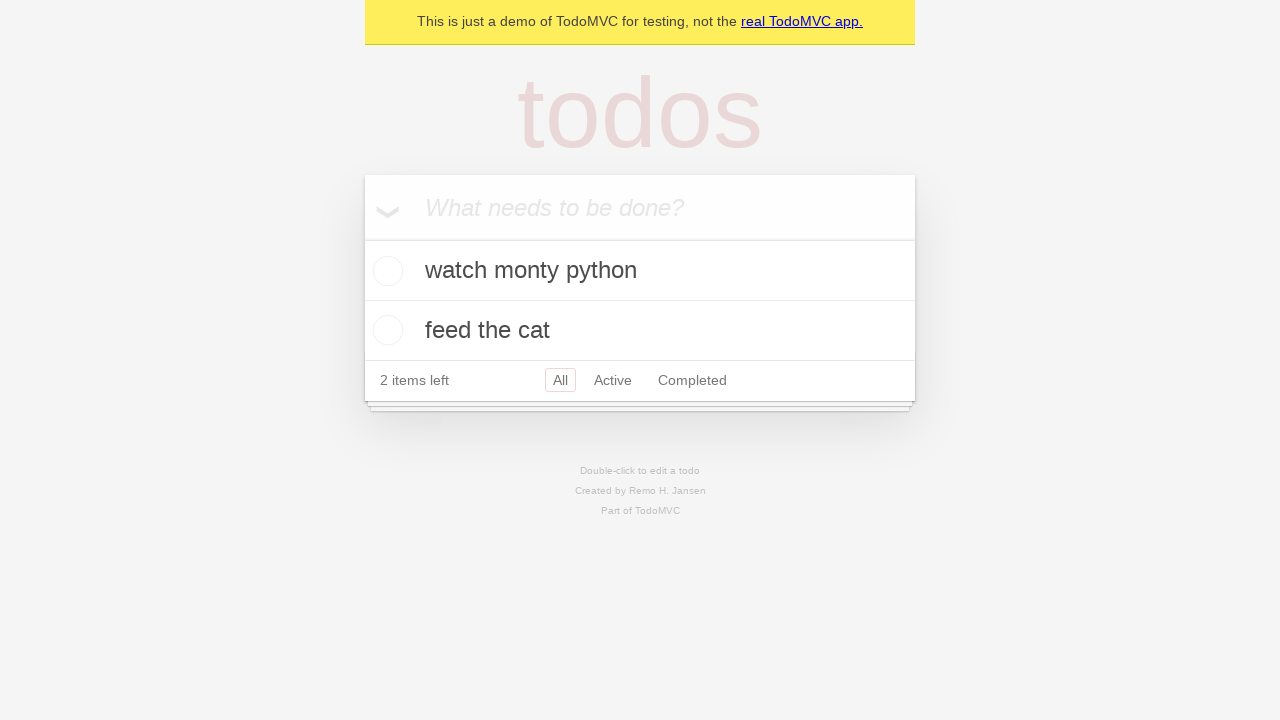

Located checkbox for first todo item
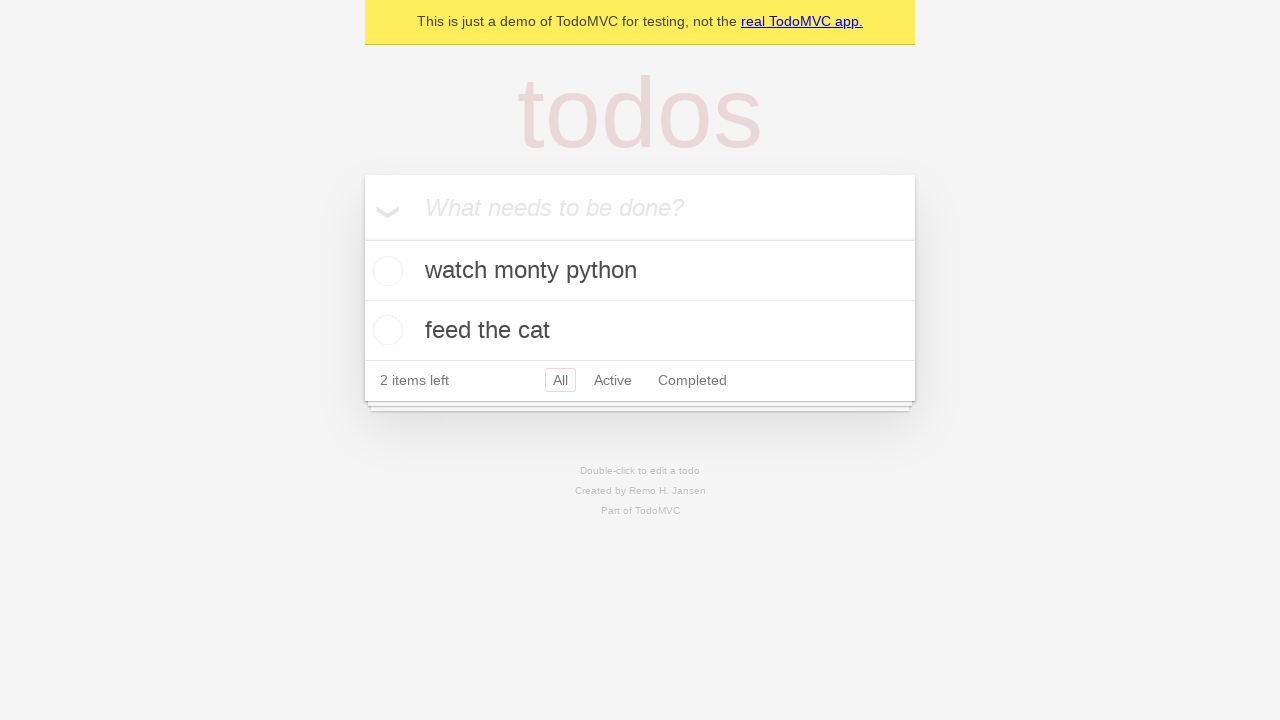

Checked the first todo item at (385, 271) on internal:testid=[data-testid="todo-item"s] >> nth=0 >> internal:role=checkbox
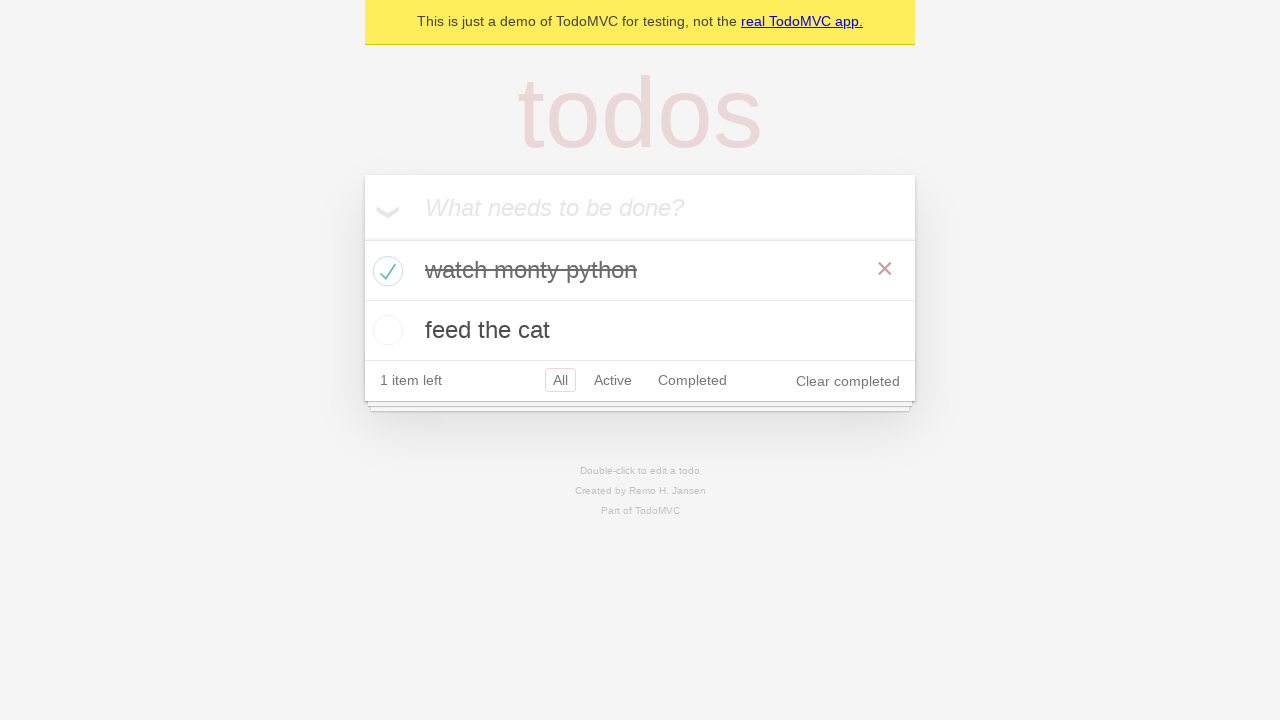

Reloaded the page
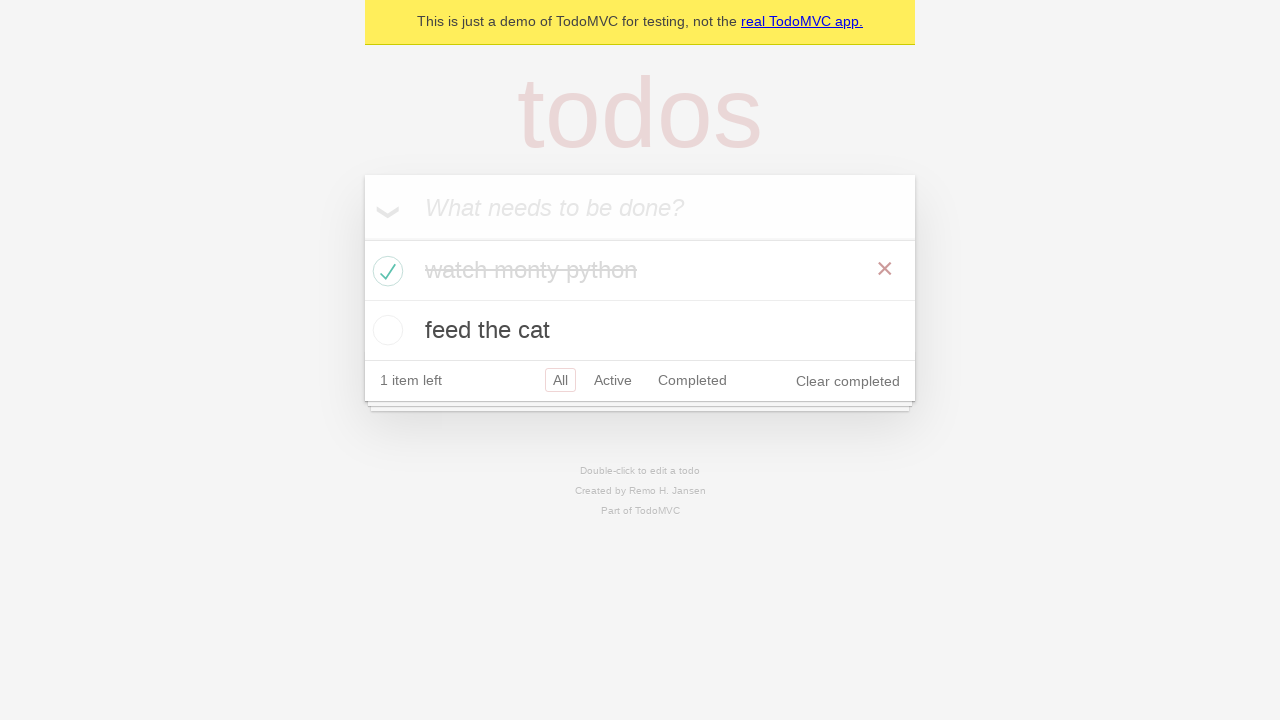

Todo items loaded after page reload
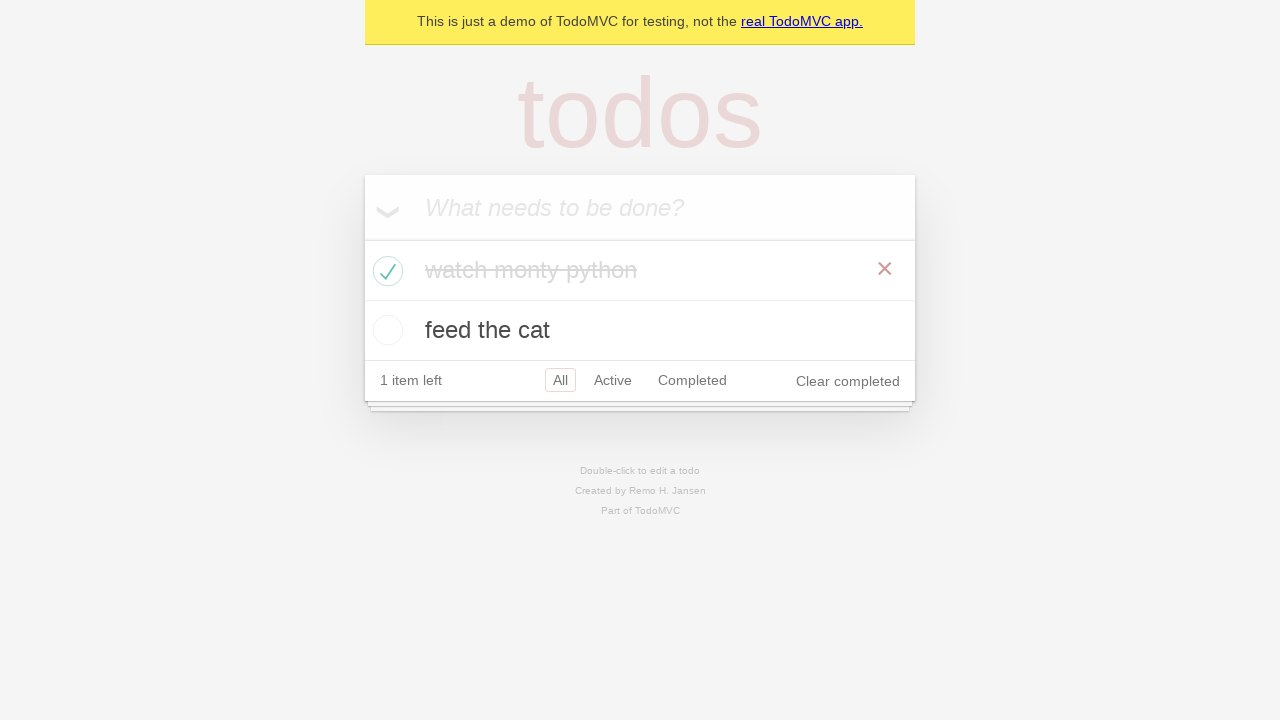

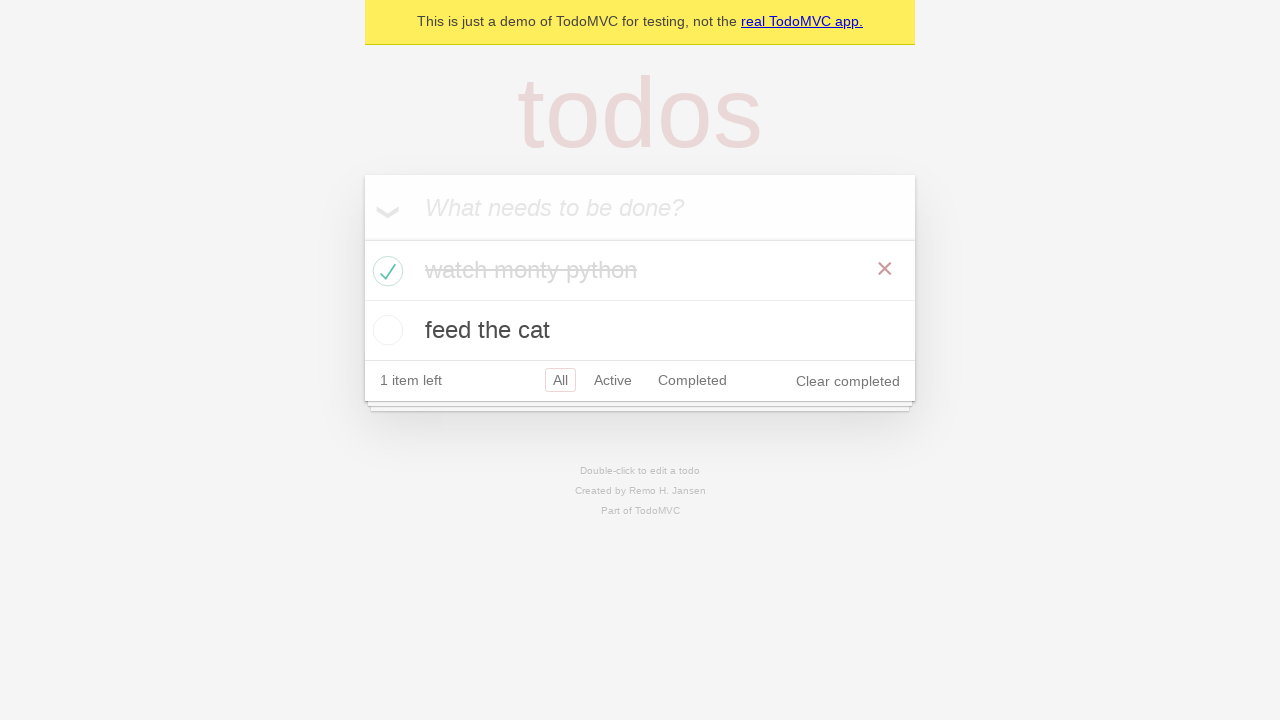